Tests navigation bar functionality by clicking through each menu item in the desktop navigation

Starting URL: http://www.fund.bayer.us/

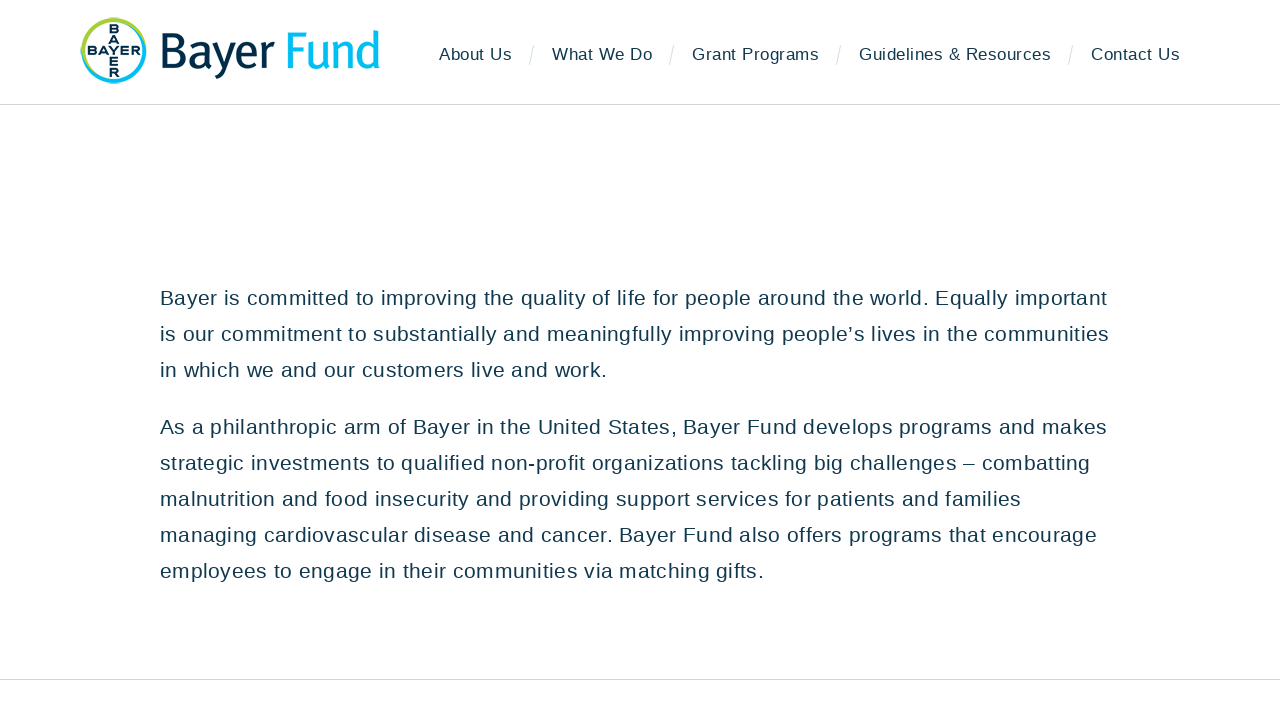

Clicked first navigation menu item in desktop navigation at (476, 55) on xpath=//div[@id='desktopNav']/nav/div/ul/li/a/span
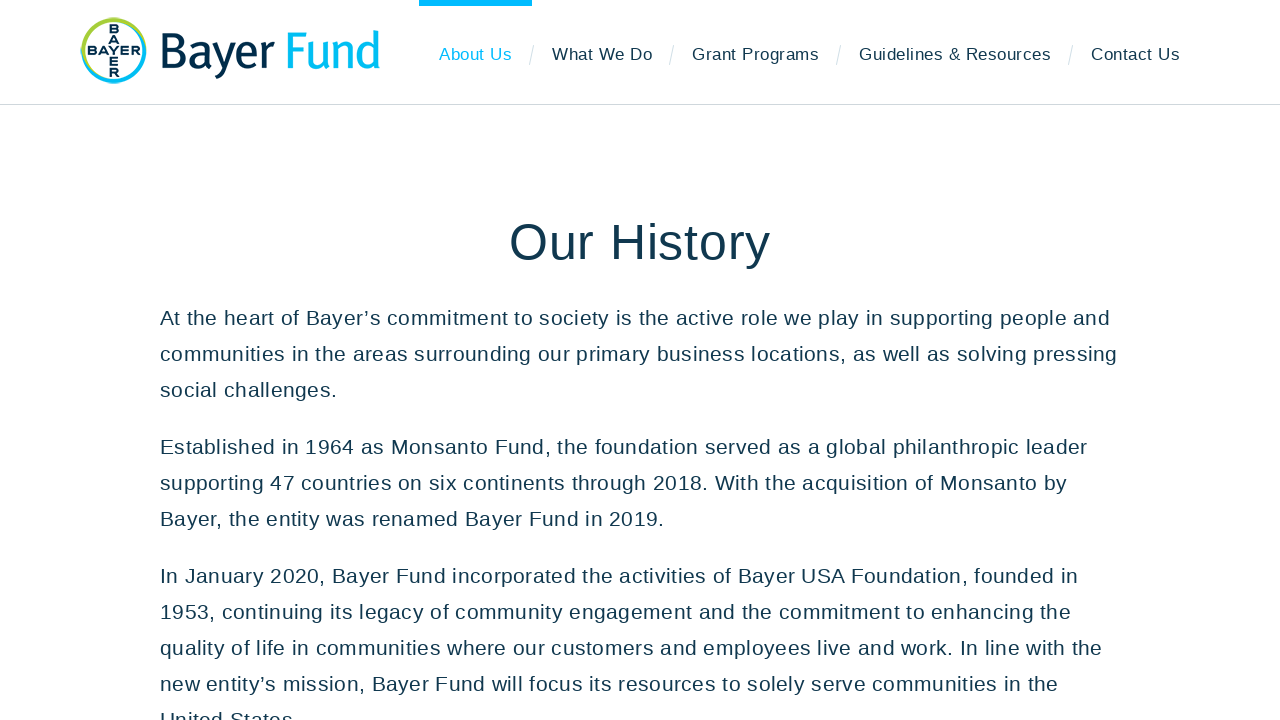

Clicked second navigation menu item in desktop navigation at (602, 55) on xpath=//div[@id='desktopNav']/nav/div/ul/li[2]/a/span
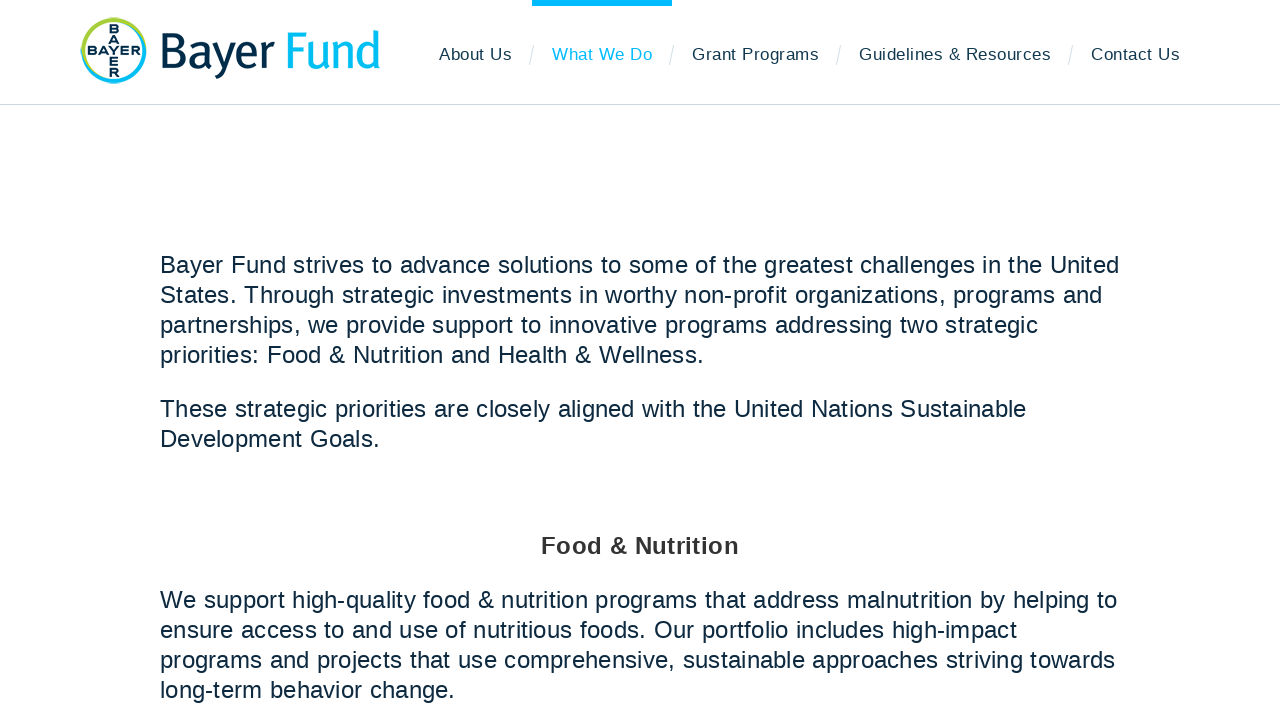

Clicked third navigation menu item in desktop navigation at (756, 55) on xpath=//div[@id='desktopNav']/nav/div/ul/li[3]/a/span
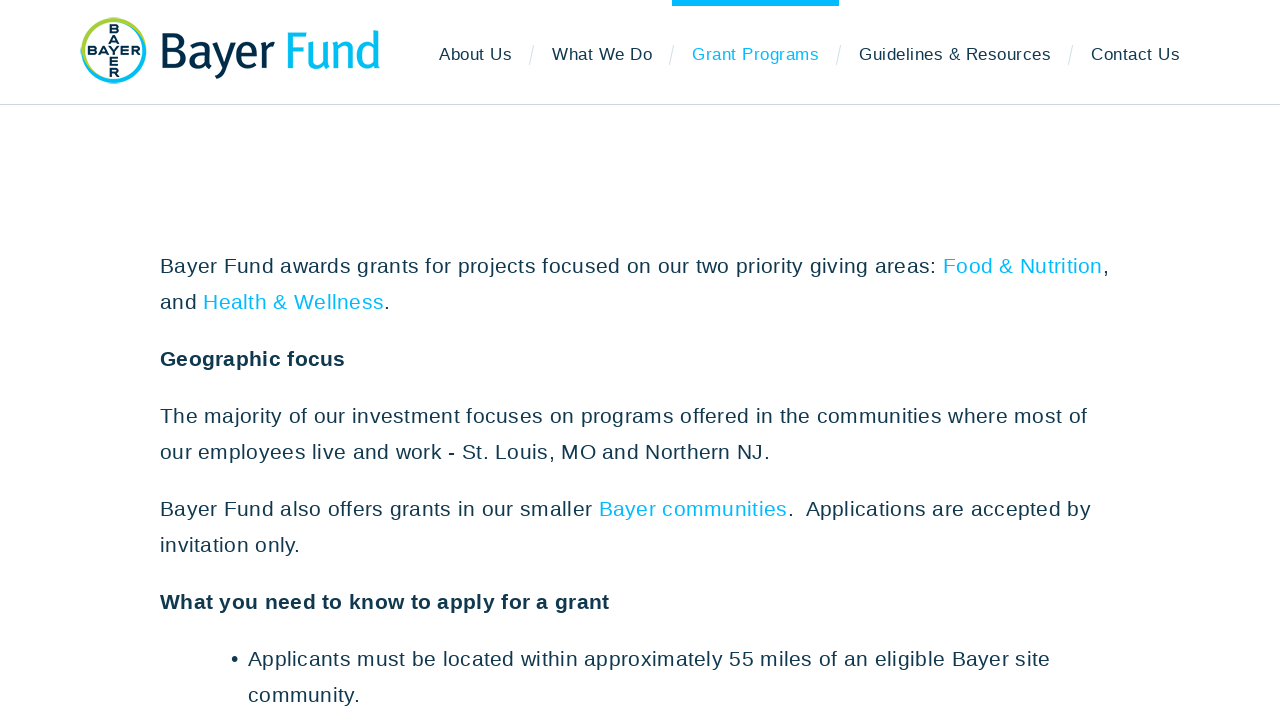

Clicked fourth navigation menu item in desktop navigation at (955, 55) on xpath=//div[@id='desktopNav']/nav/div/ul/li[4]/a/span
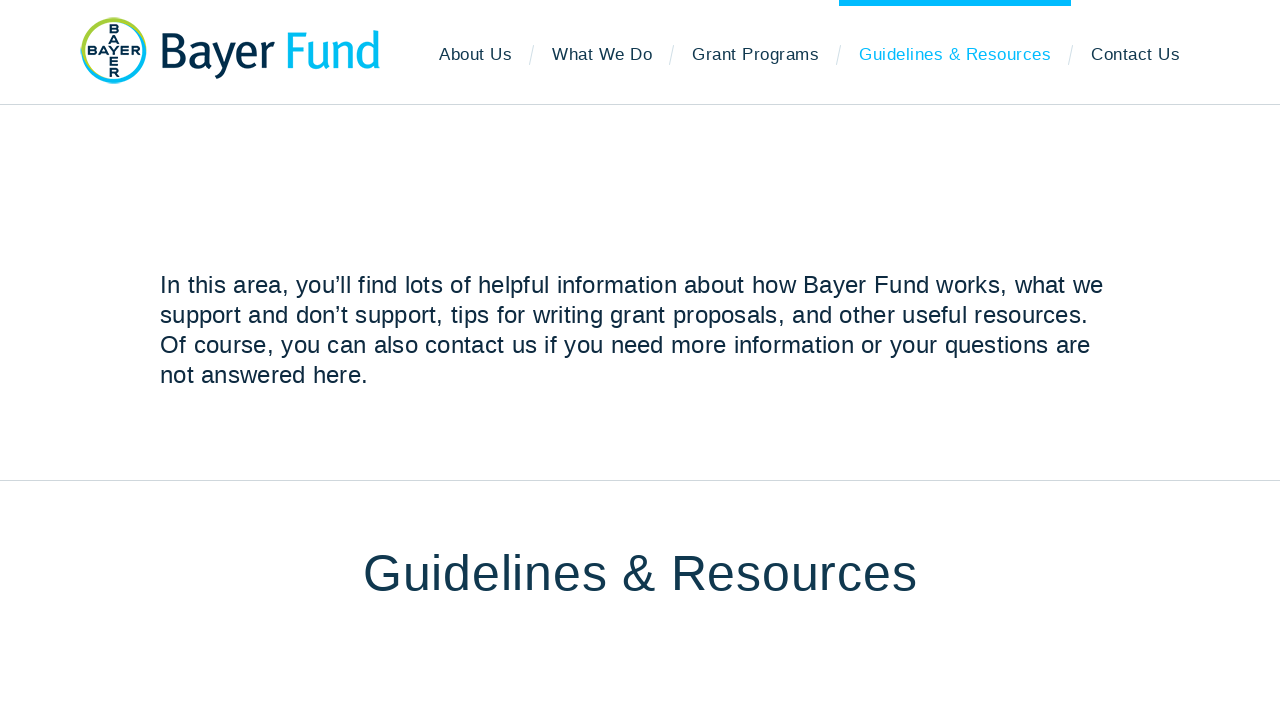

Clicked fifth navigation menu item in desktop navigation at (1136, 55) on xpath=//div[@id='desktopNav']/nav/div/ul/li[5]/a/span
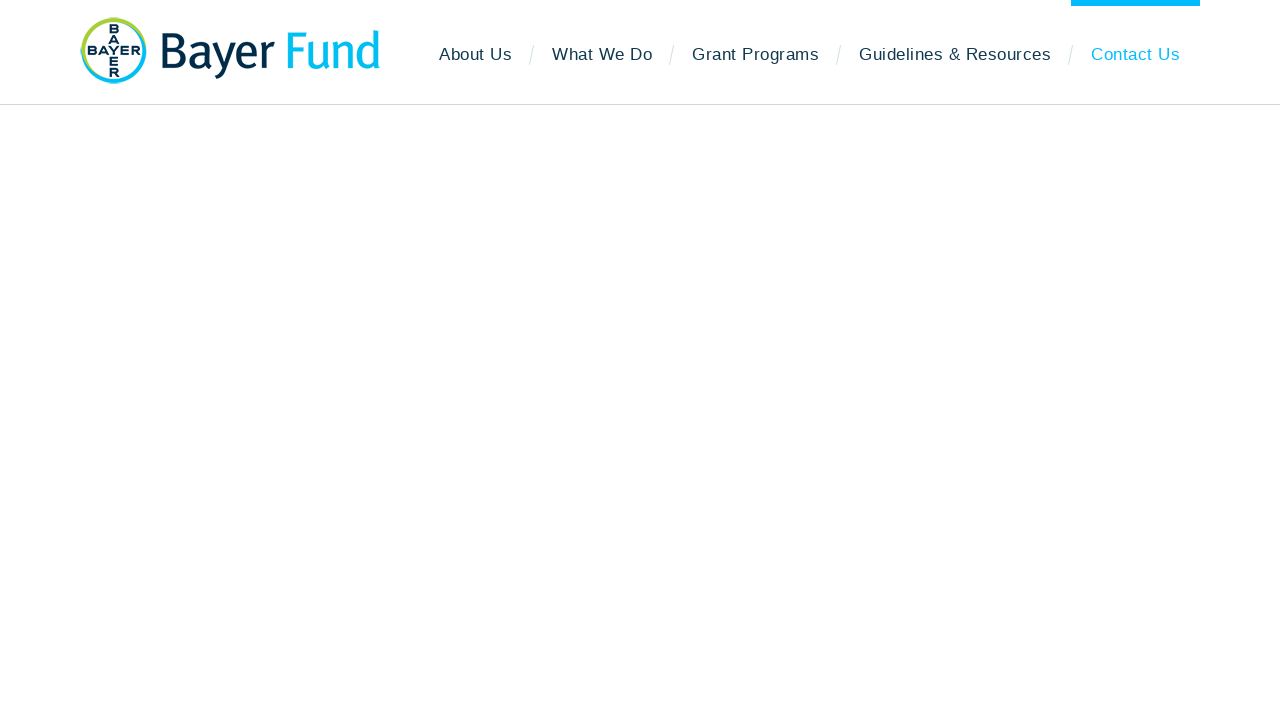

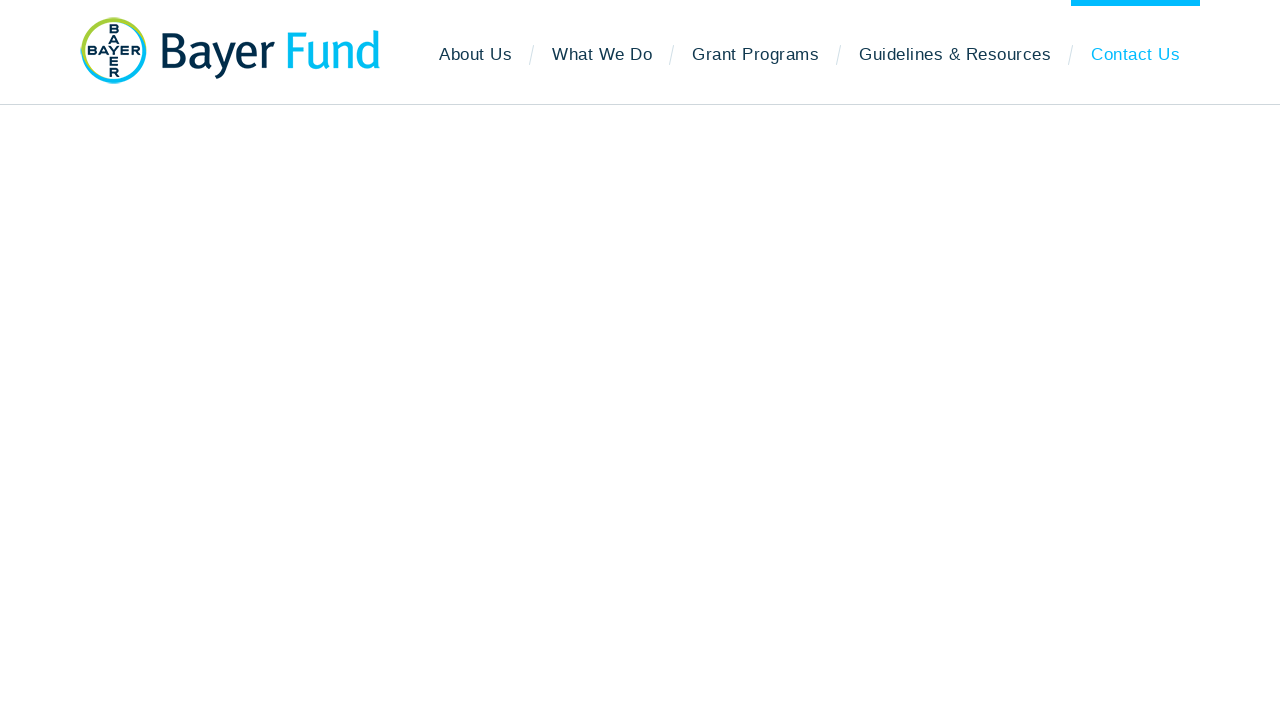